Tests scrolling functionality by navigating to a page and scrolling to a specific element ("Free Materials" heading) using JavaScript scroll into view

Starting URL: https://demoapps.qspiders.com/ui/scroll/newTabVertical

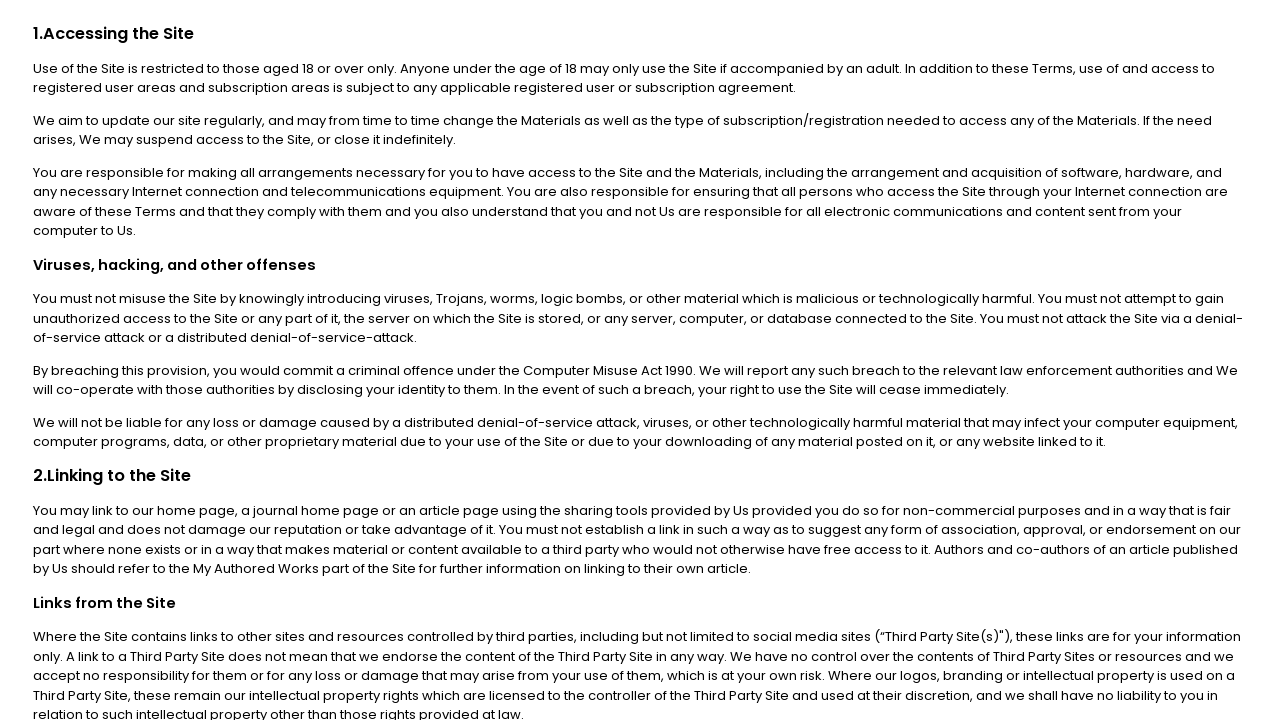

Navigated to scroll test page
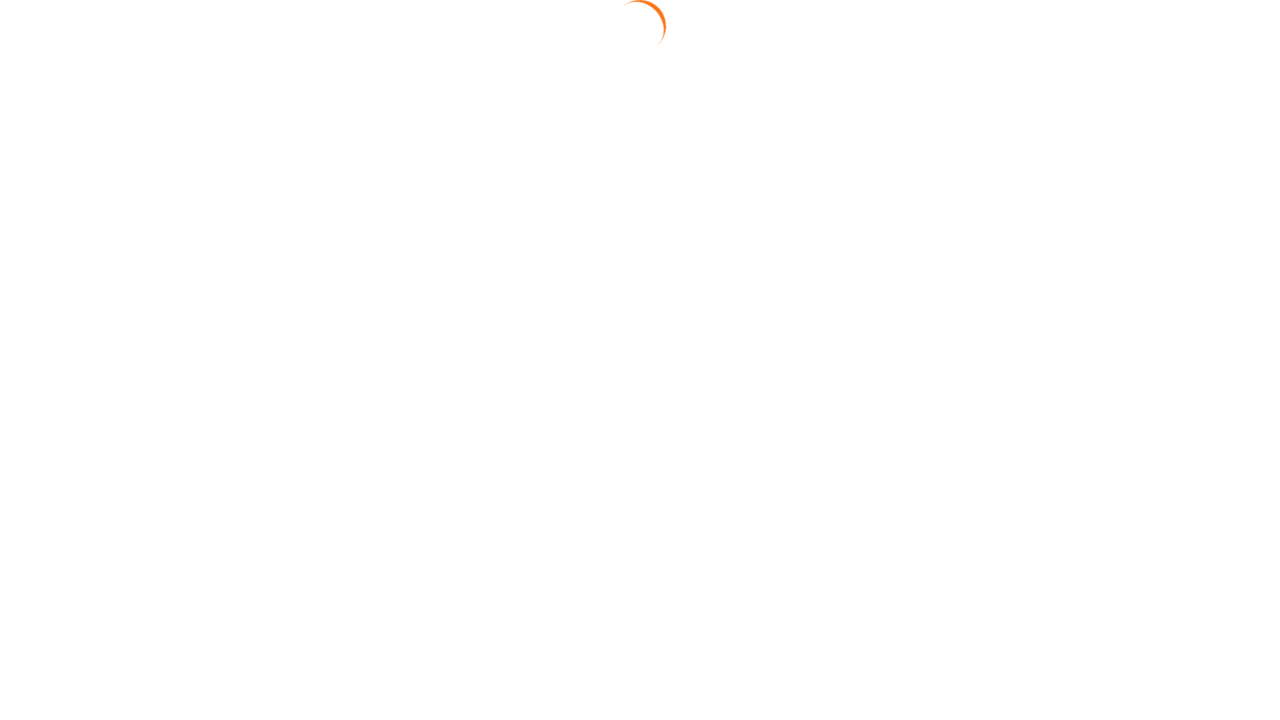

Located 'Free Materials' heading element
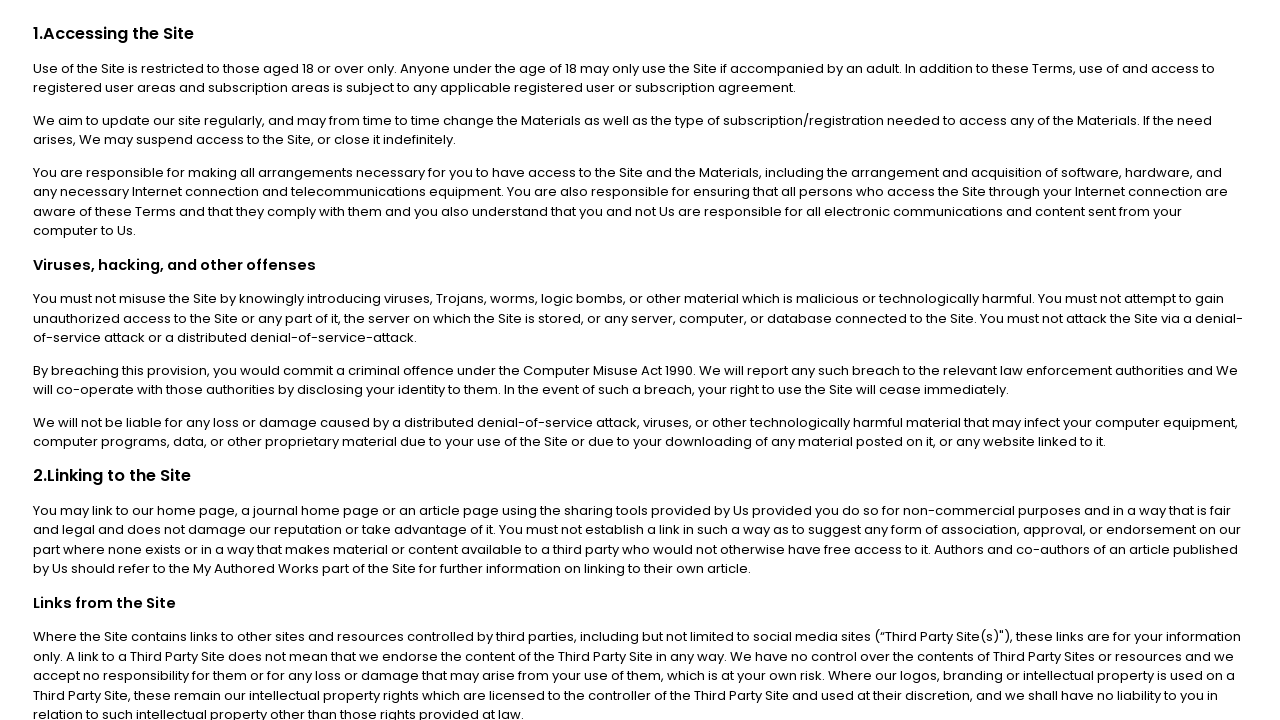

Scrolled to 'Free Materials' heading using scroll_into_view_if_needed()
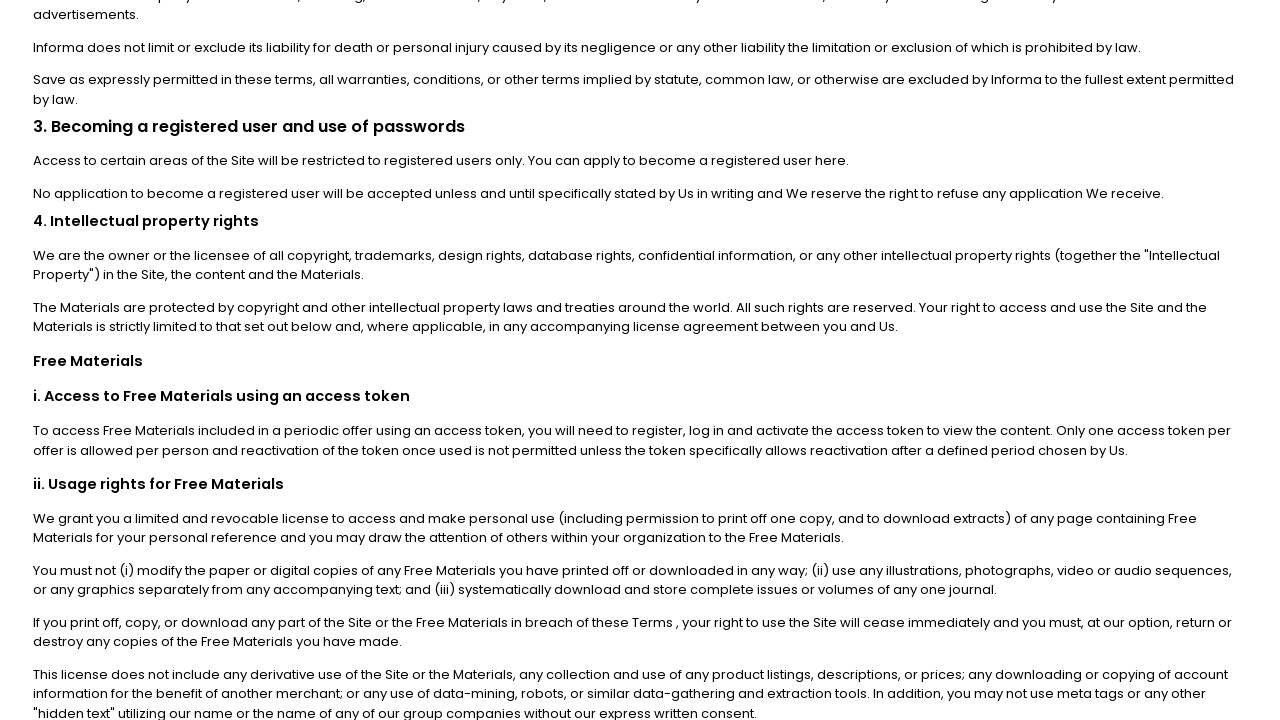

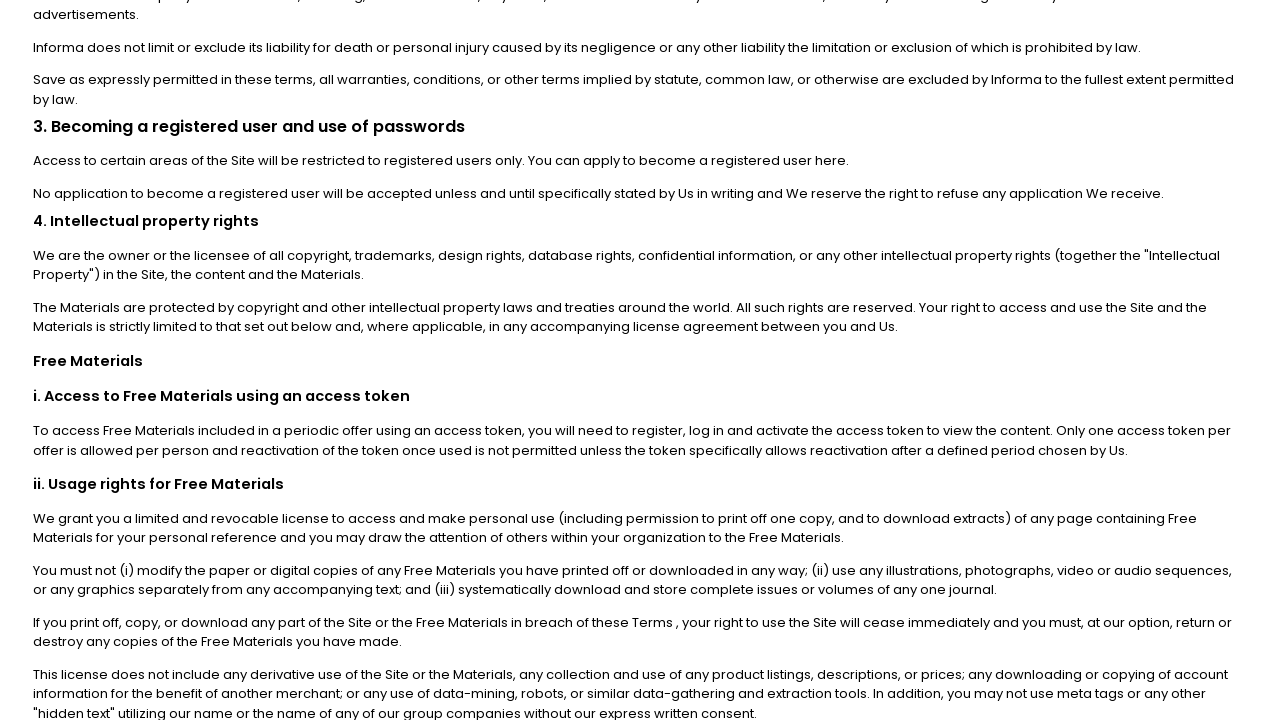